Tests geolocation functionality by setting mock coordinates (Mount Everest location), clicking a button to retrieve coordinates, and verifying the coordinates element becomes visible.

Starting URL: https://bonigarcia.dev/selenium-webdriver-java/geolocation.html

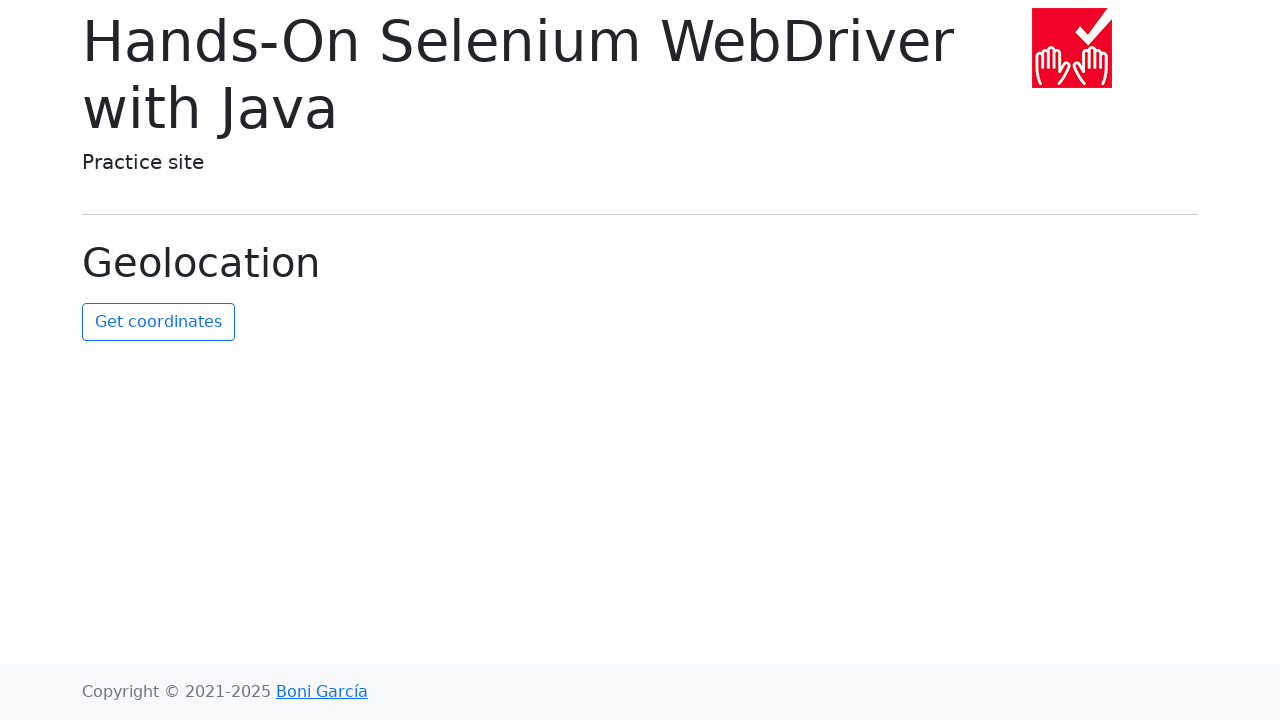

Granted geolocation permissions
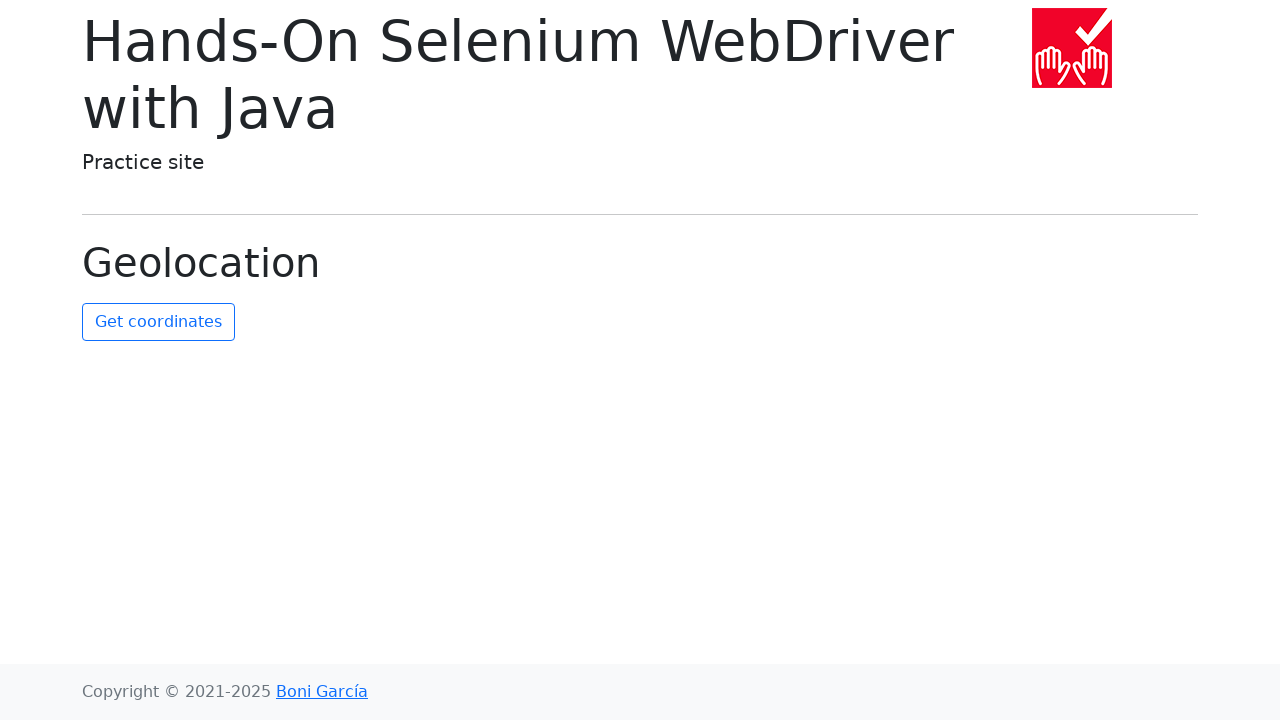

Set mock geolocation to Mount Everest coordinates (27.5916, 86.5640)
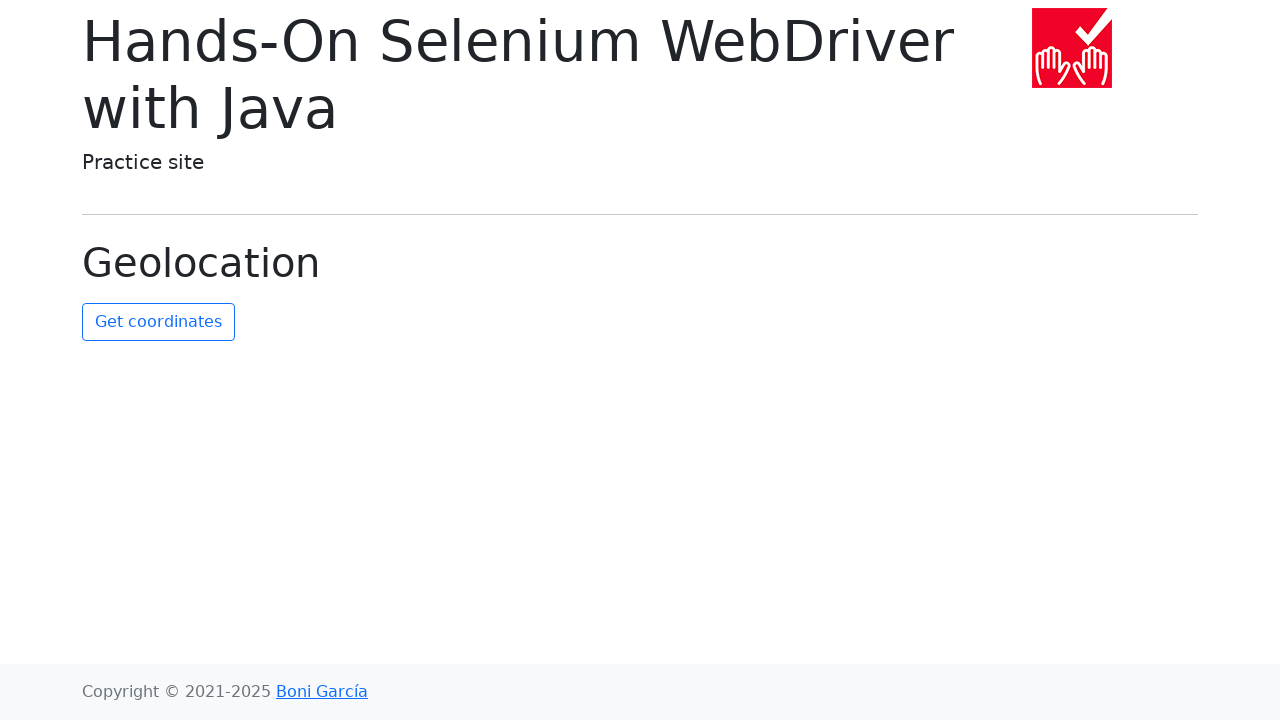

Clicked the get coordinates button at (158, 322) on #get-coordinates
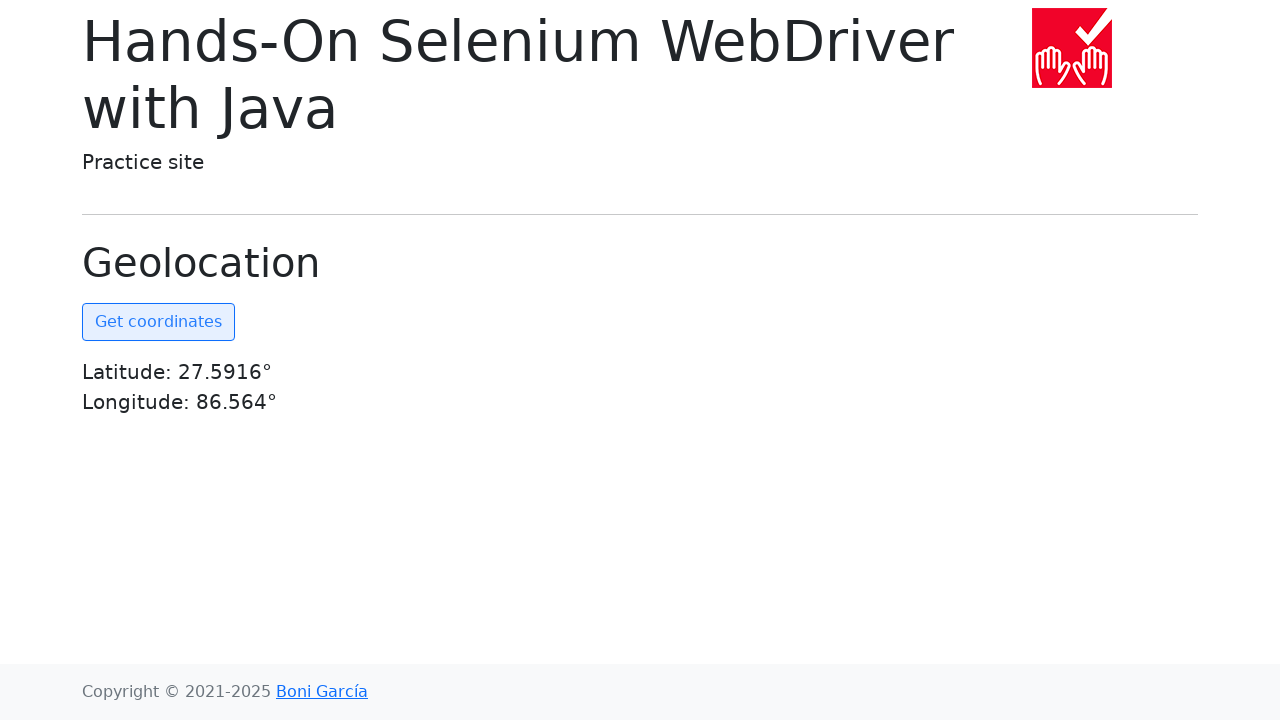

Coordinates element became visible
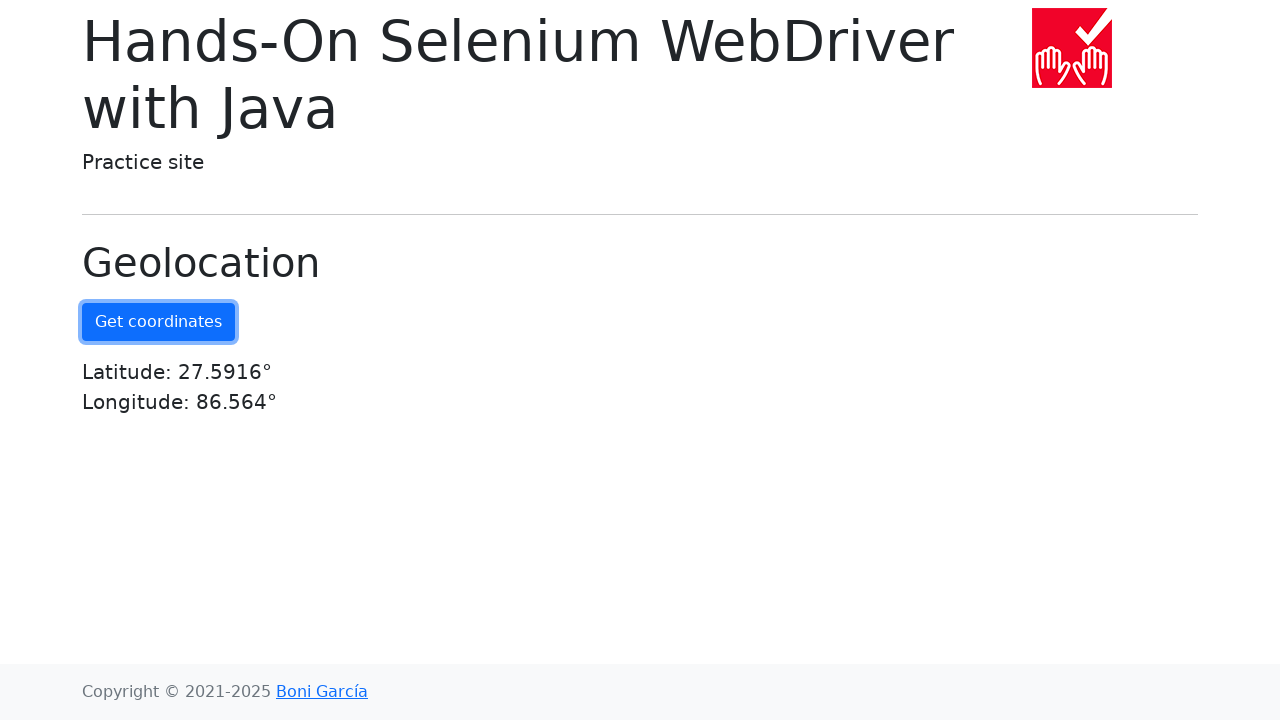

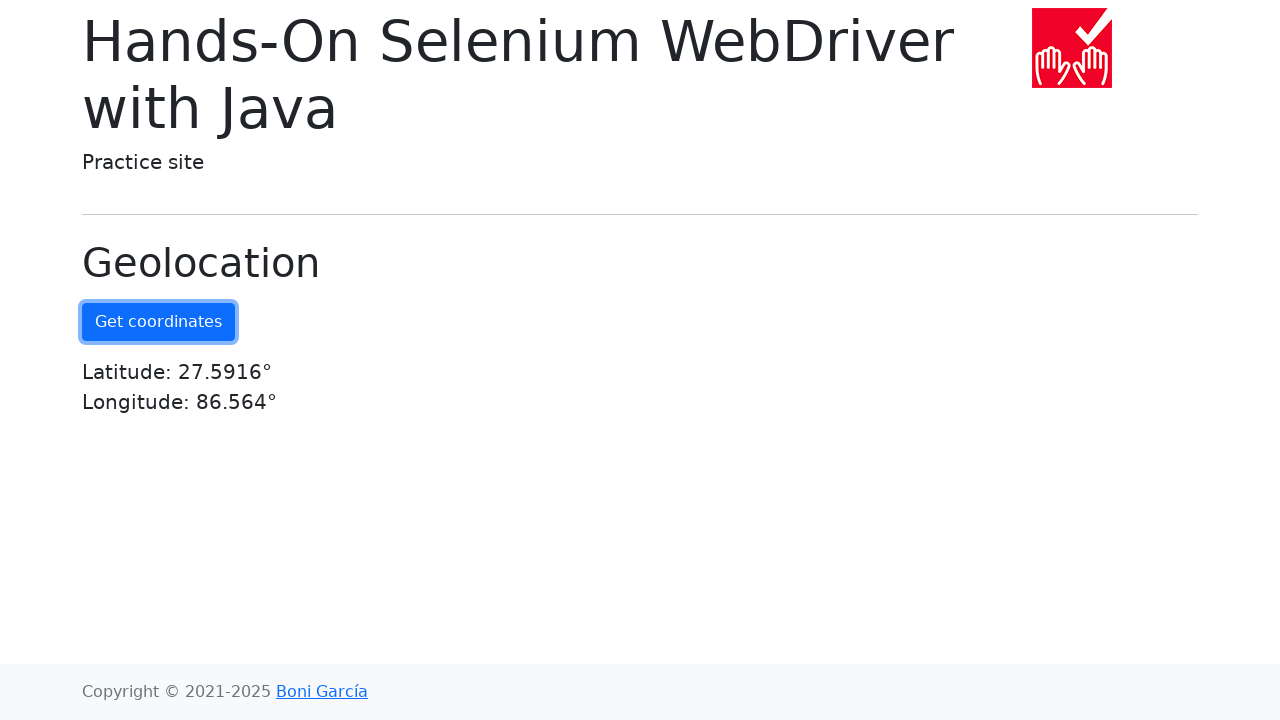